Tests the drawing functionality of an online painting application by selecting the pencil tool and drawing shapes on the canvas

Starting URL: https://www.youidraw.com/apps/painter/

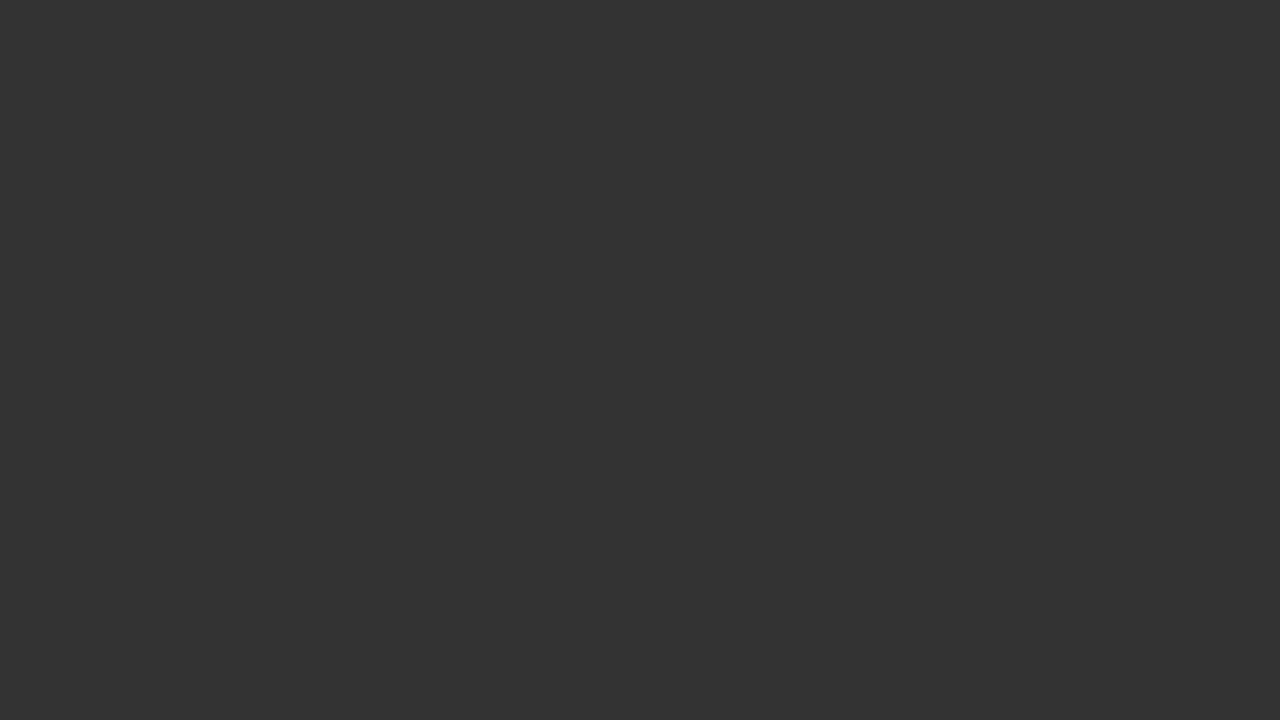

Clicked on the pencil tool at (20, 360) on #pencil
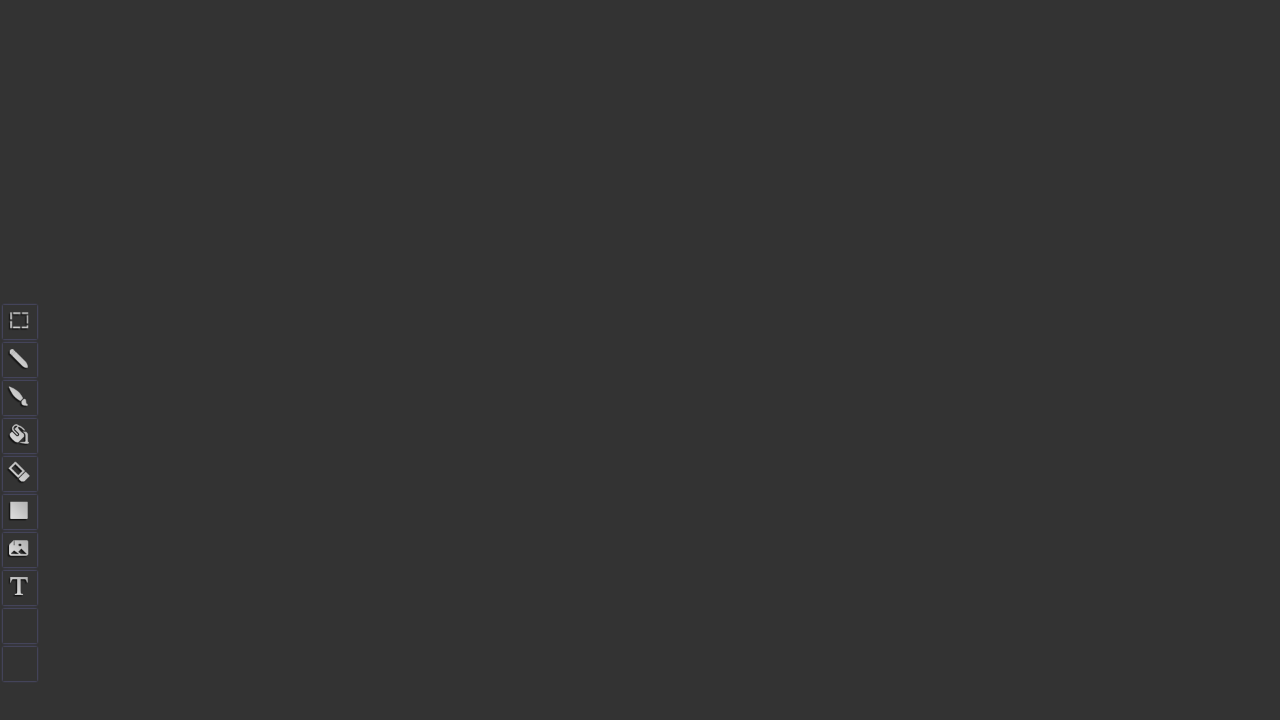

Waited for pencil tool to be selected
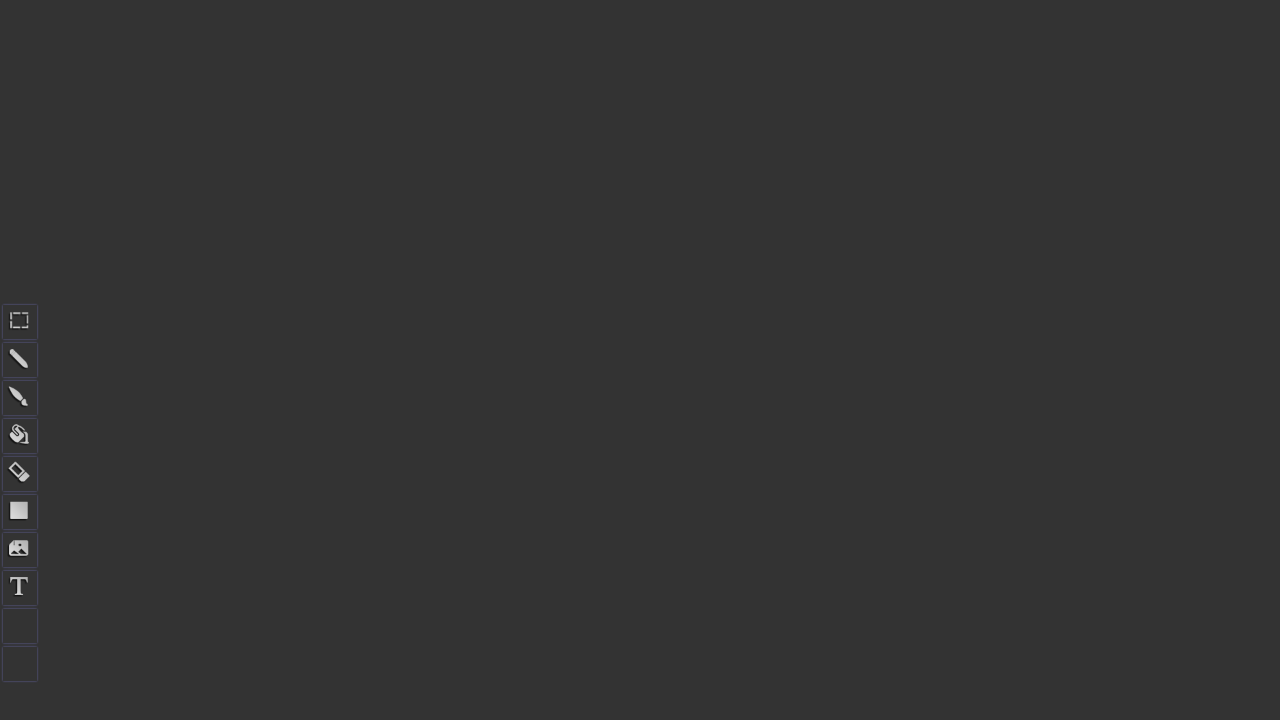

Moved mouse to starting position for L shape at (600, 200)
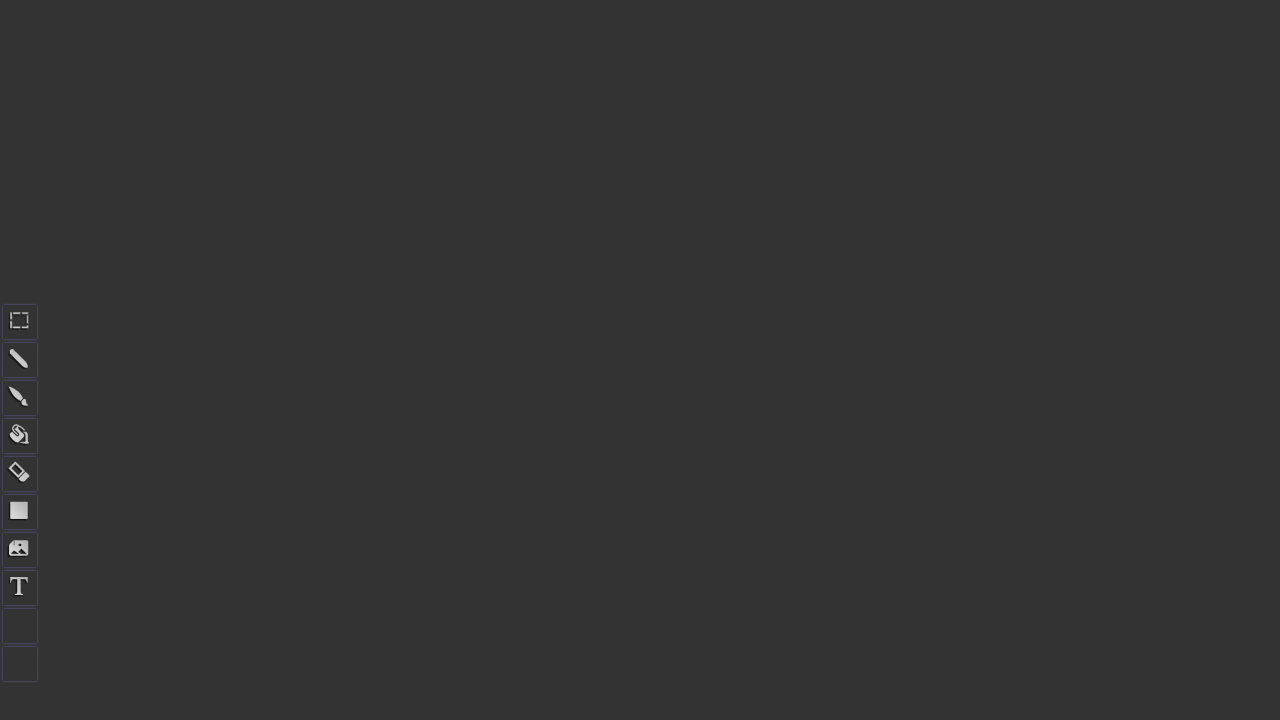

Pressed mouse button down to start drawing at (600, 200)
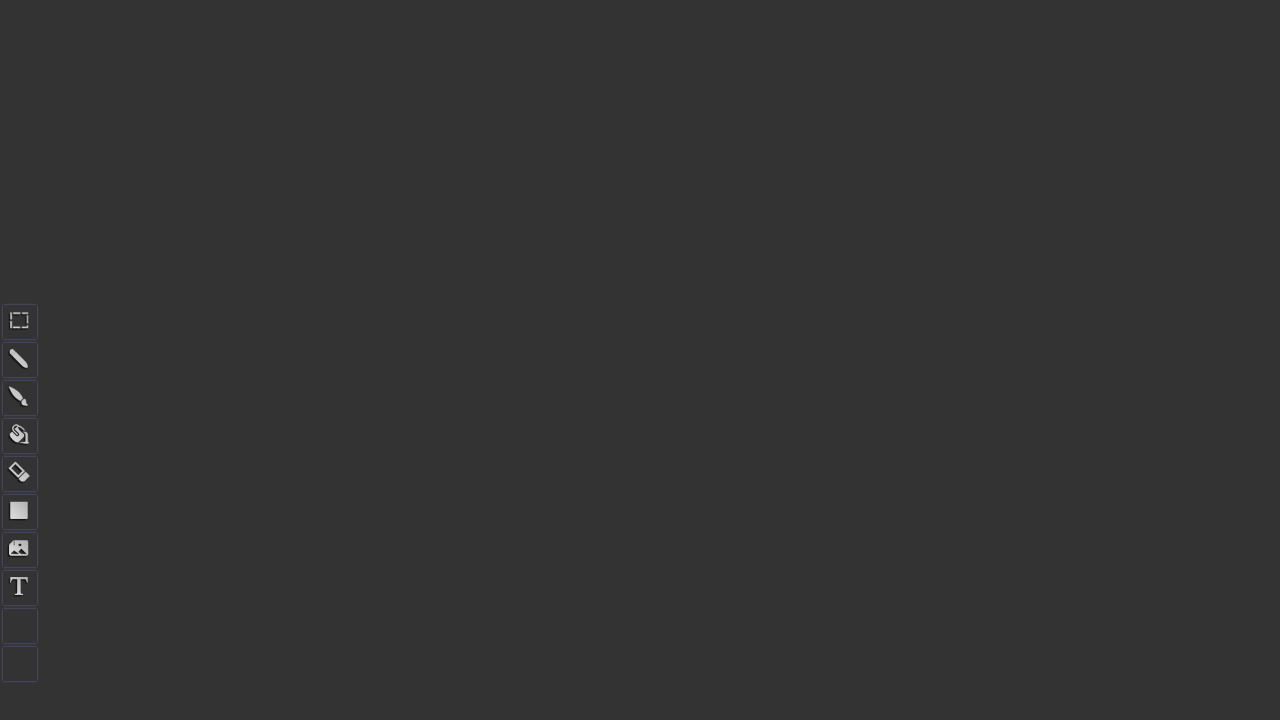

Moved mouse down 100px while drawing at (600, 300)
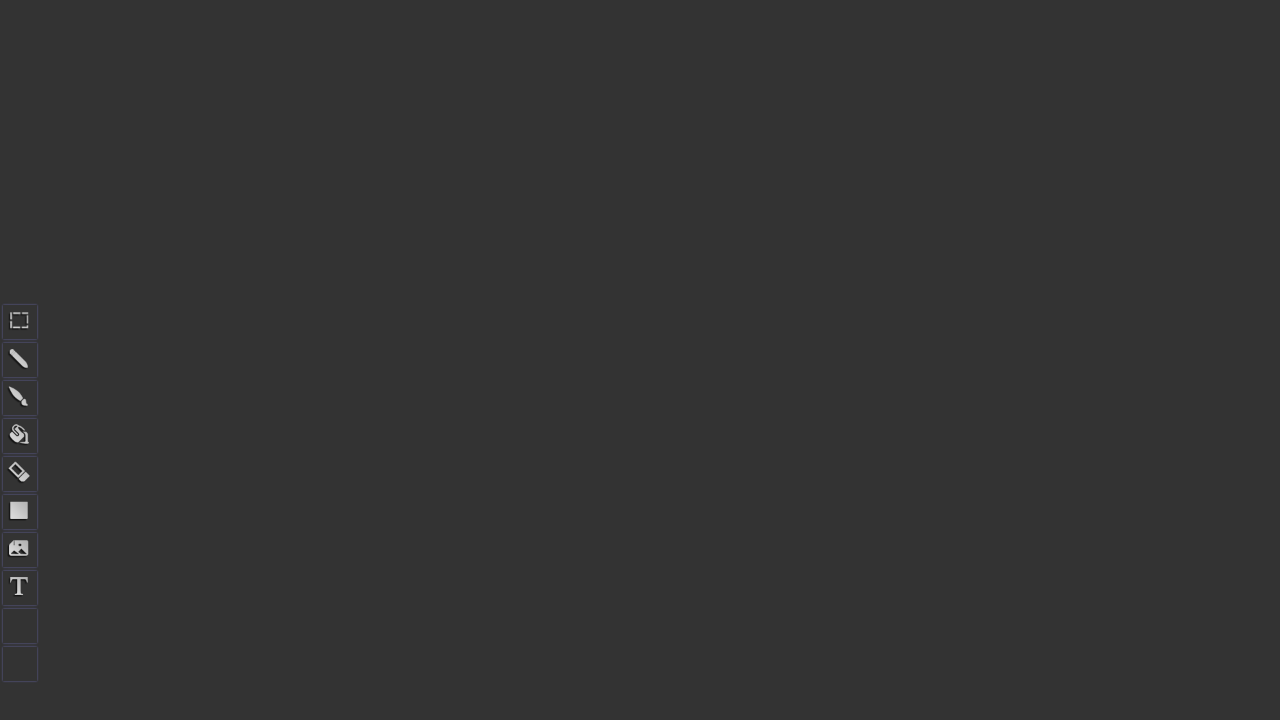

Moved mouse right 100px to complete L shape at (700, 300)
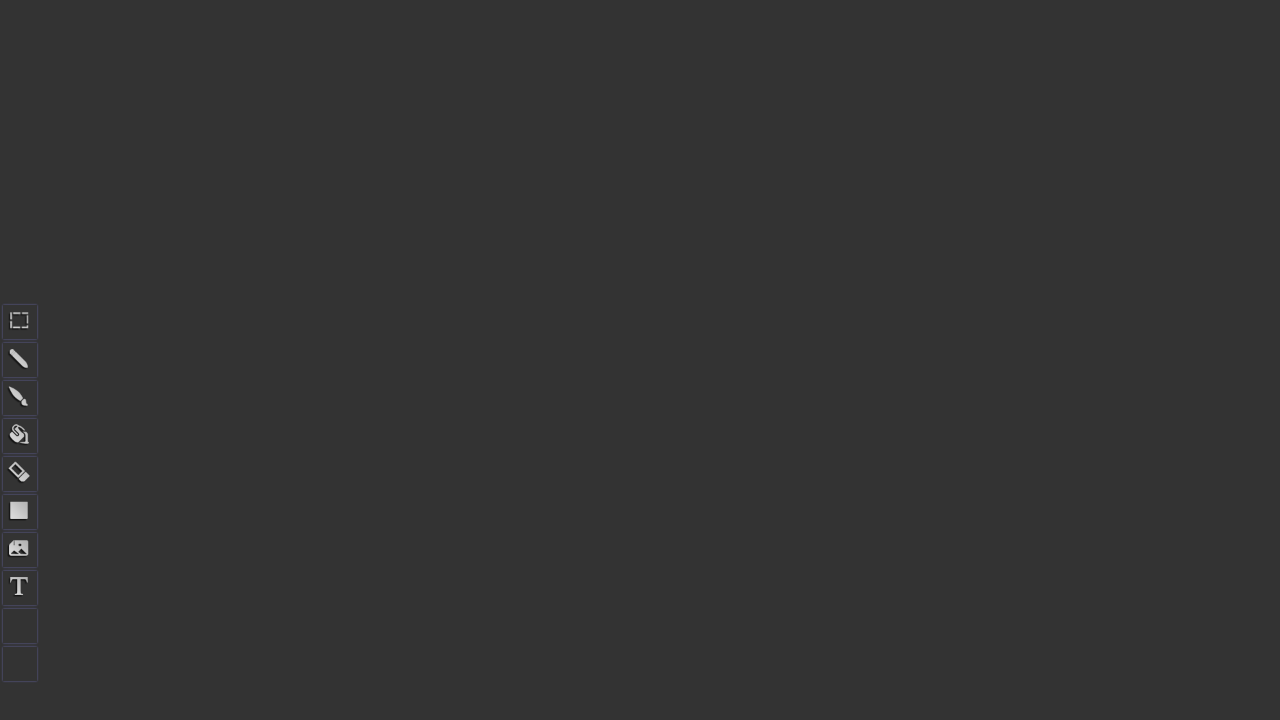

Released mouse button to finish drawing L shape at (700, 300)
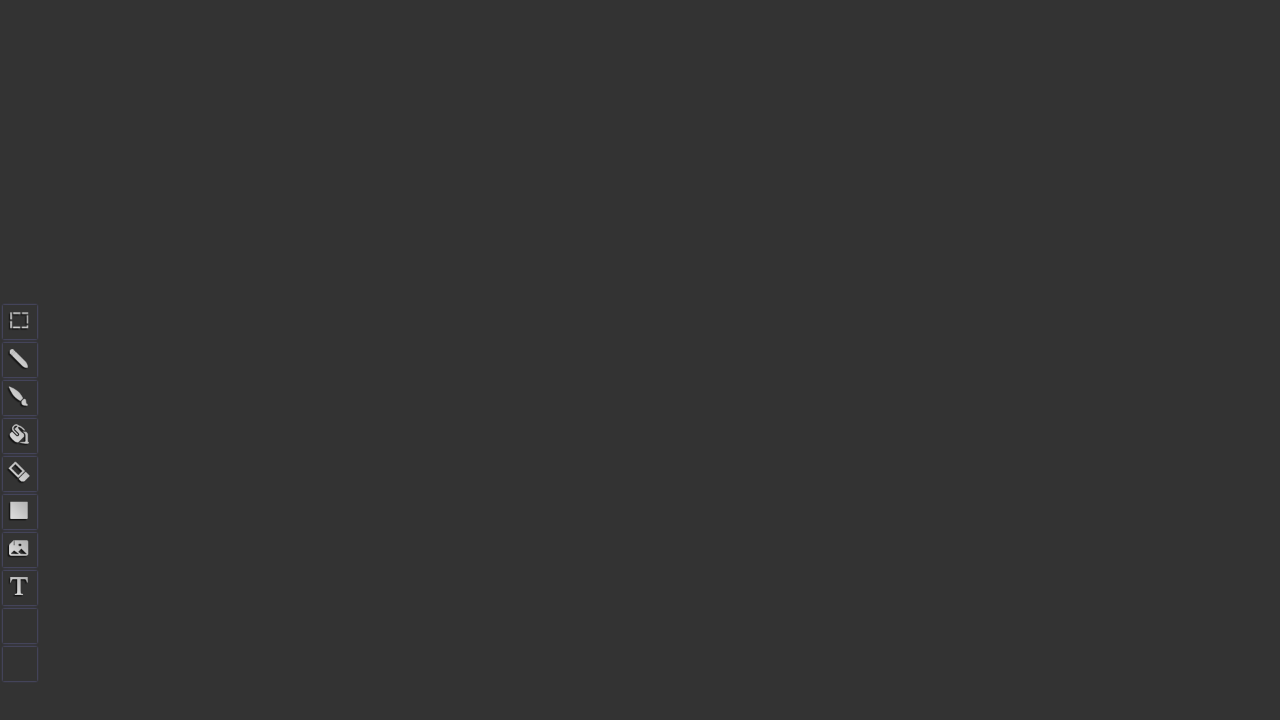

Moved mouse to starting position for rectangle at (750, 200)
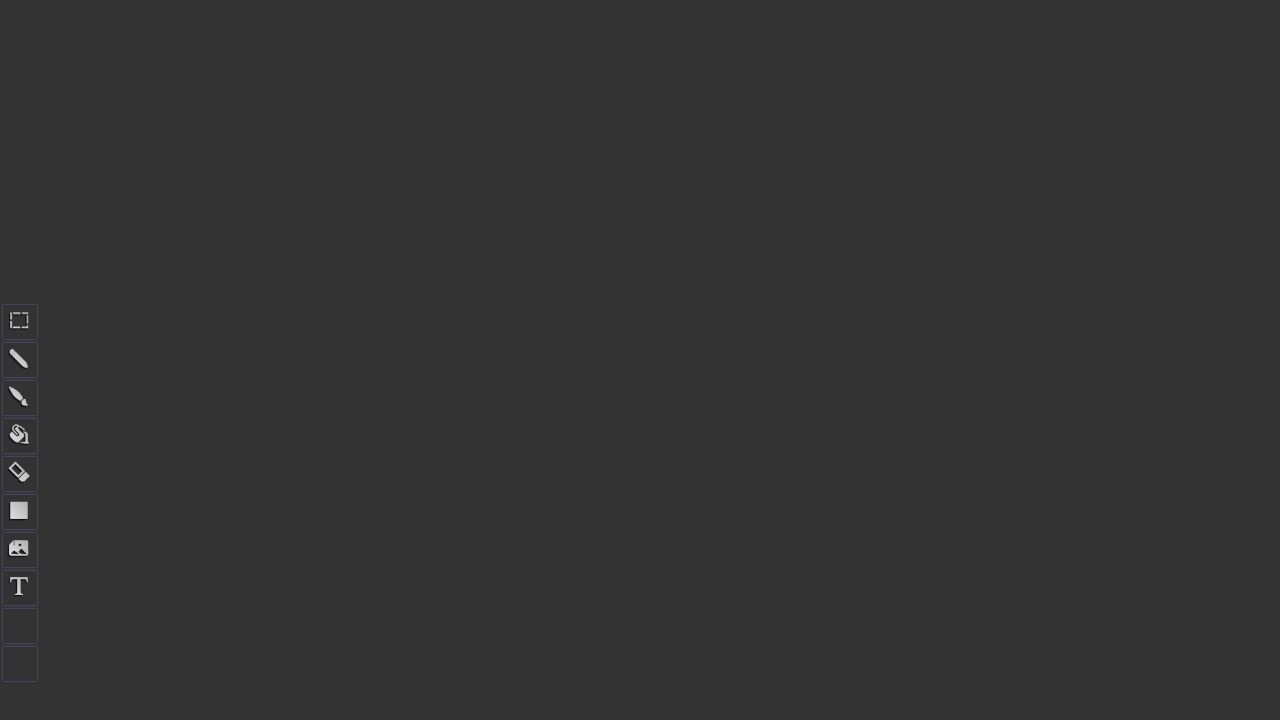

Pressed mouse button down to start drawing rectangle at (750, 200)
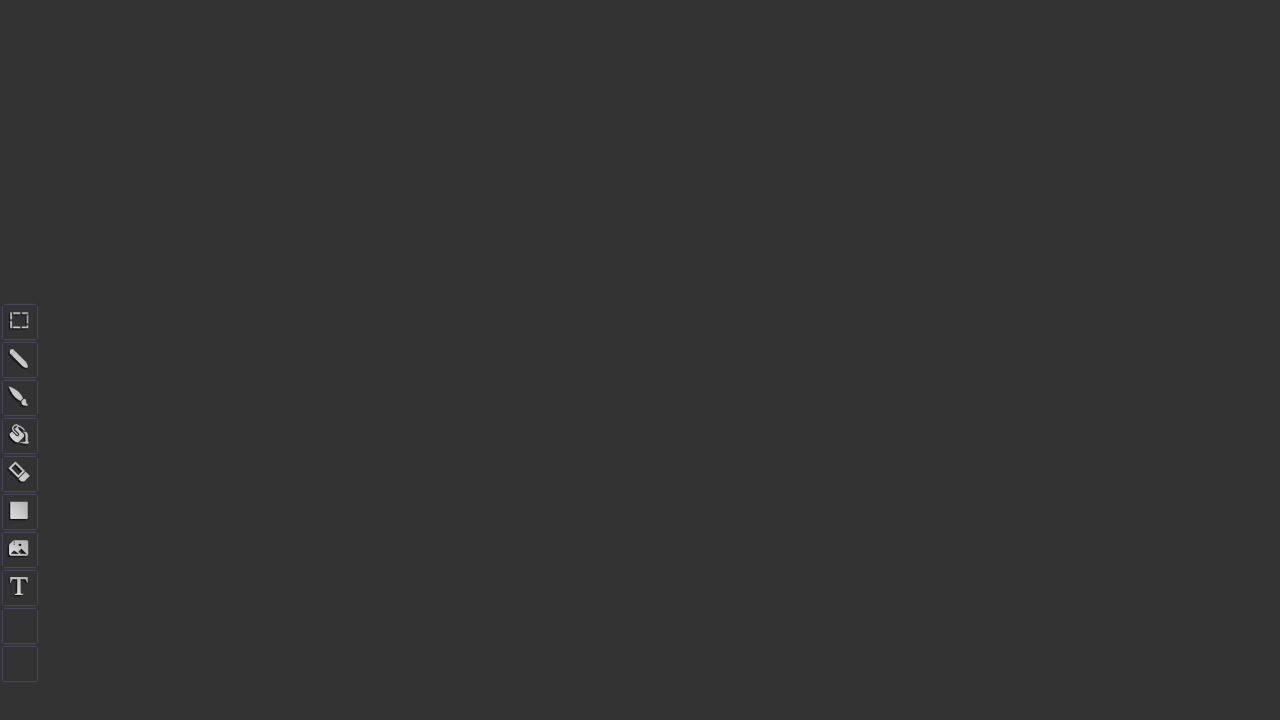

Moved mouse down 100px while drawing rectangle at (750, 300)
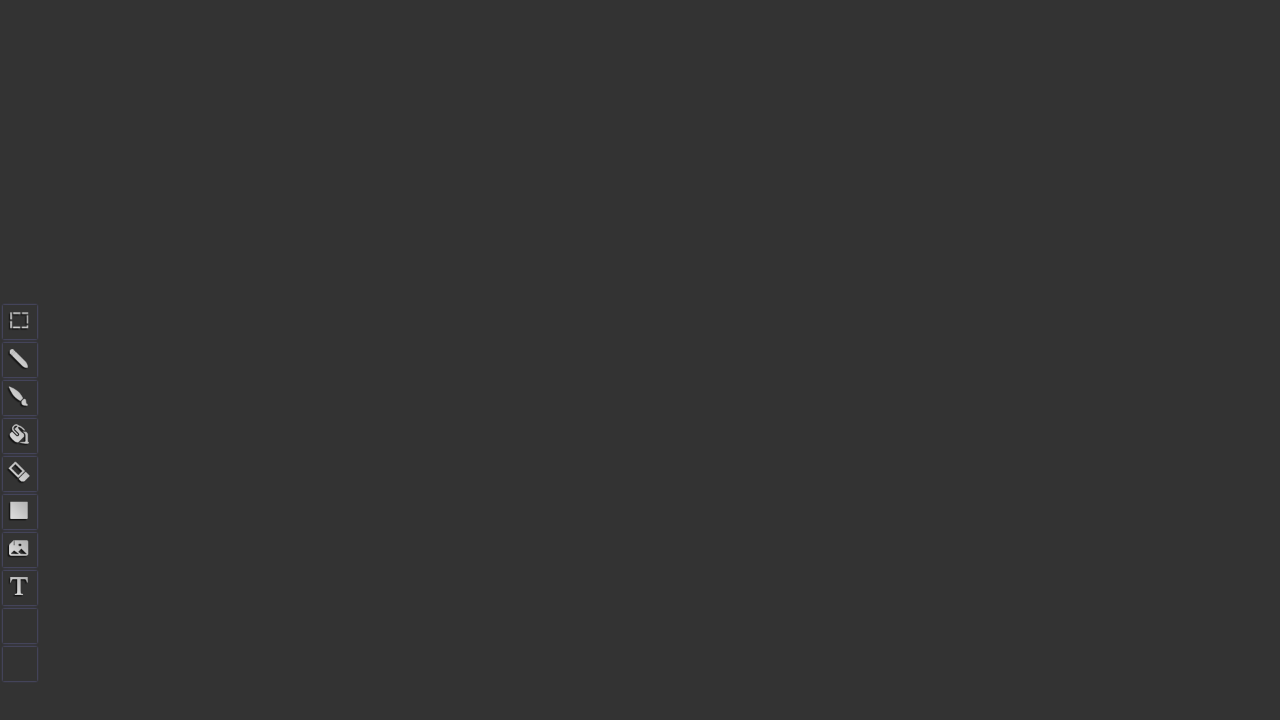

Moved mouse right 100px while drawing rectangle at (850, 300)
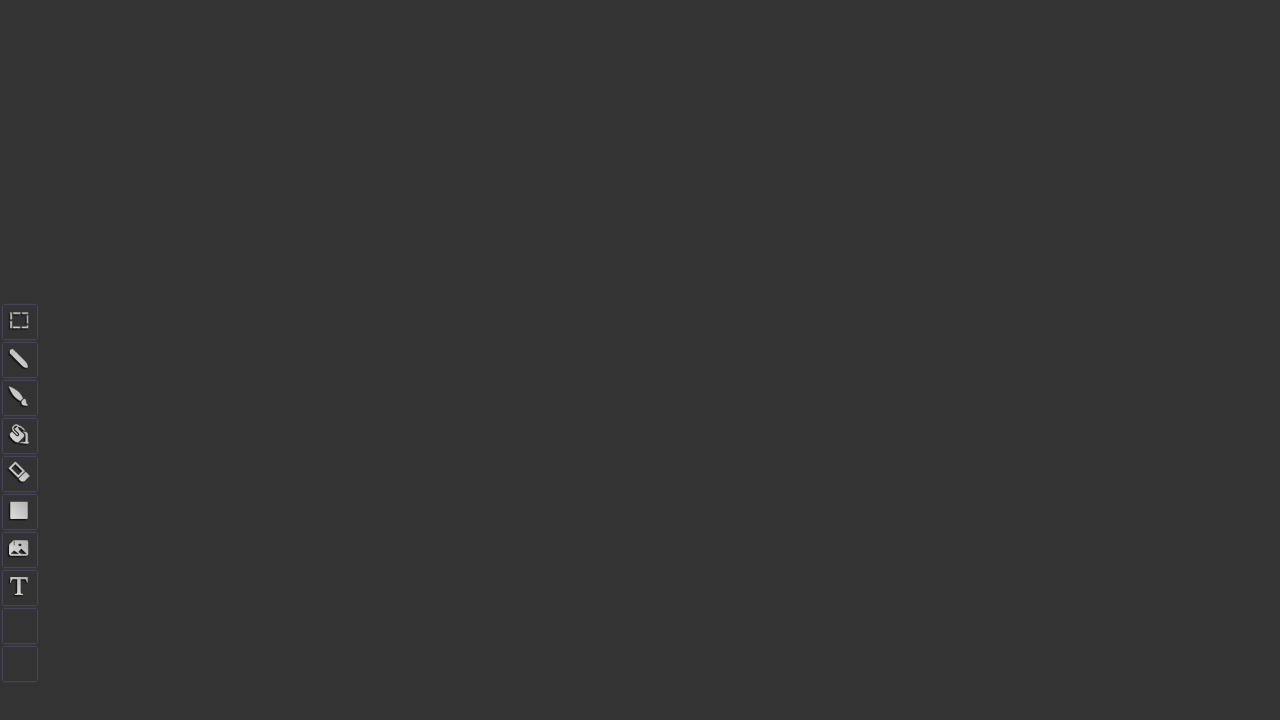

Moved mouse up 100px to complete rectangle outline at (850, 200)
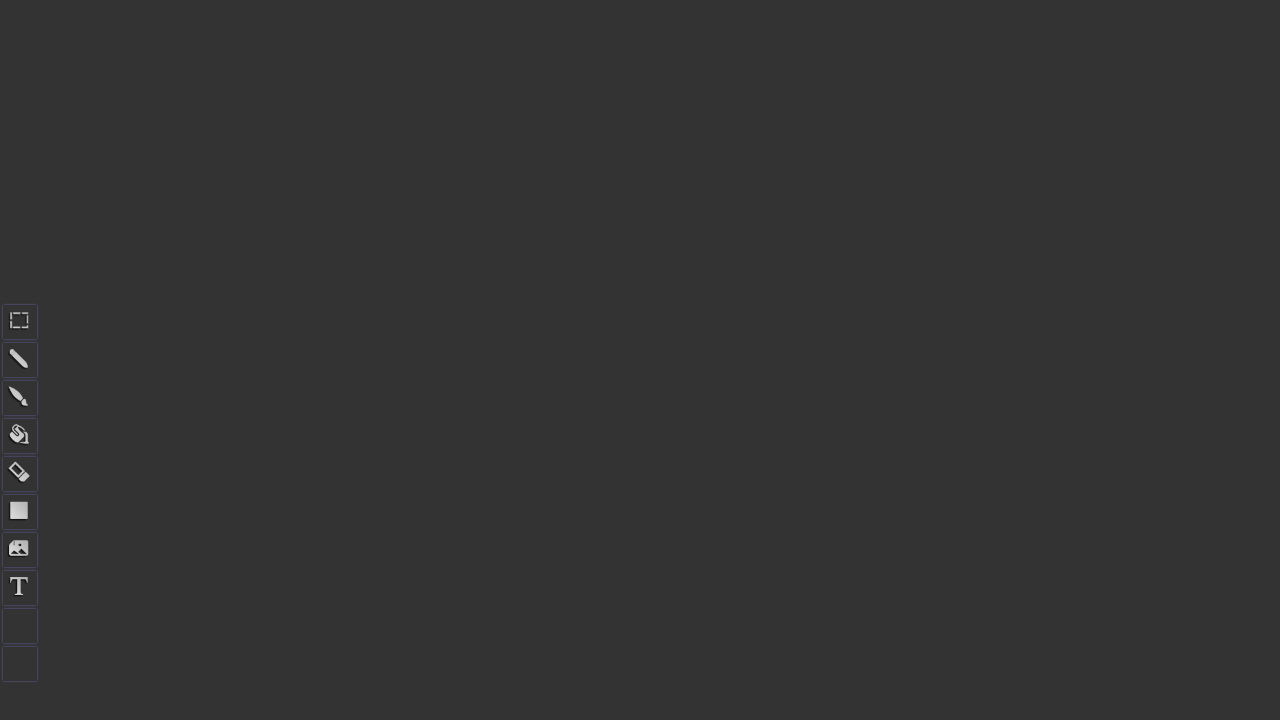

Released mouse button to finish drawing rectangle at (850, 200)
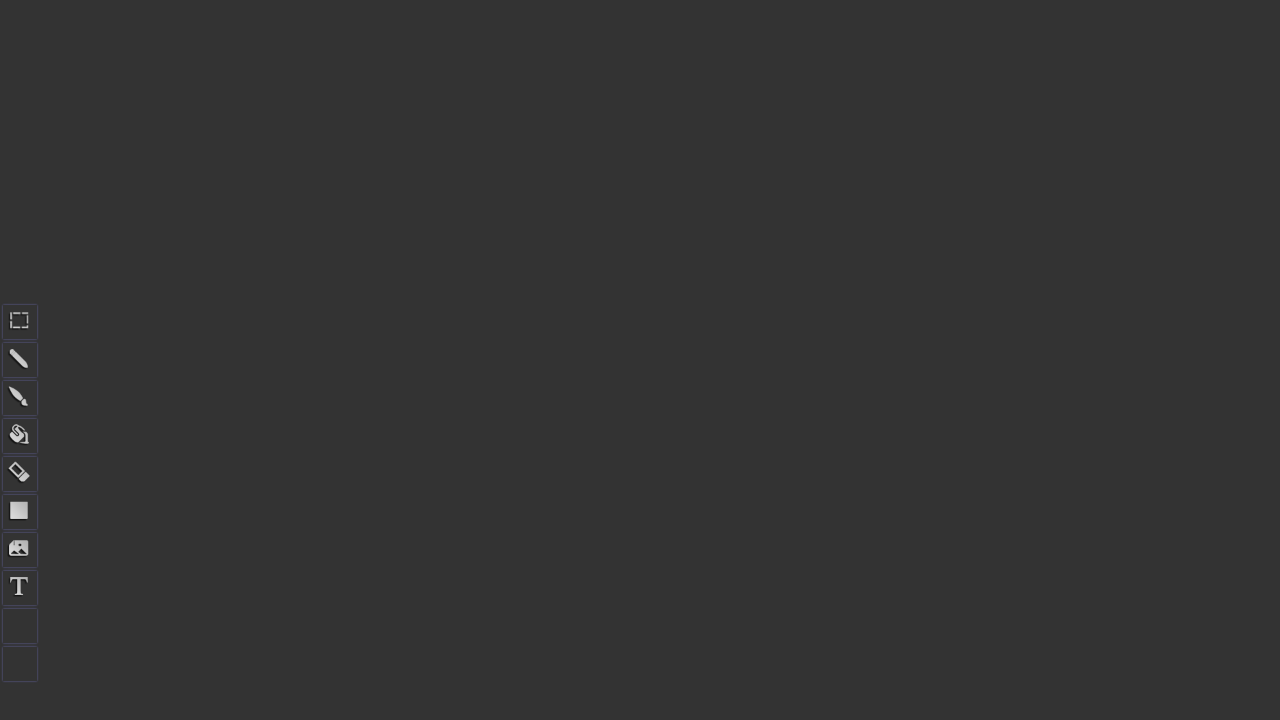

Waited to view the completed drawing
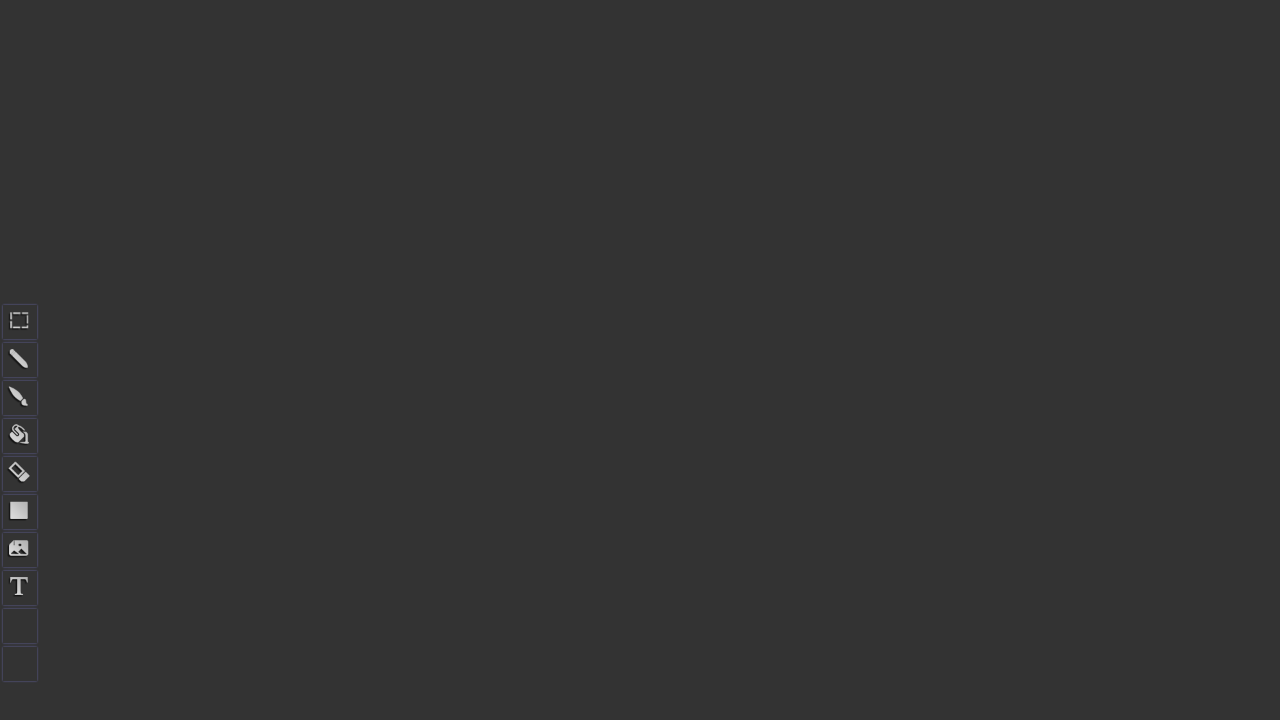

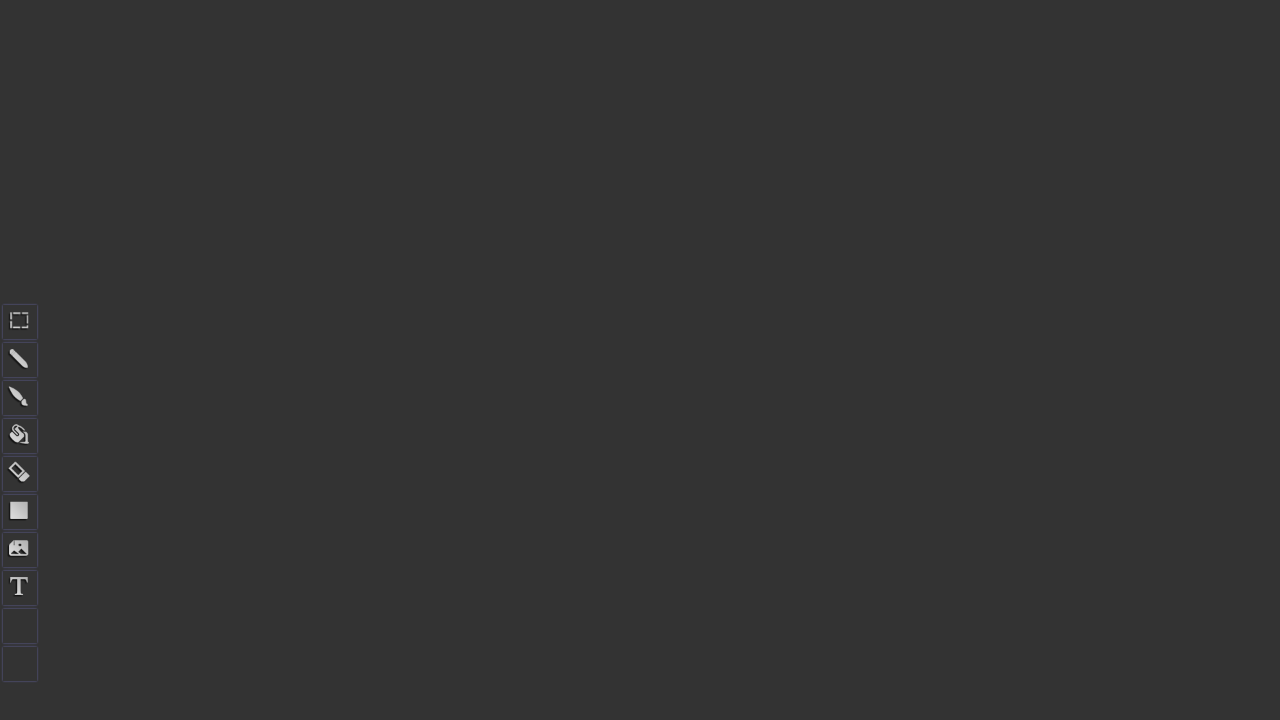